Verifies that the Copilot page has the correct title containing GitHub Copilot

Starting URL: https://github.com/features/copilot

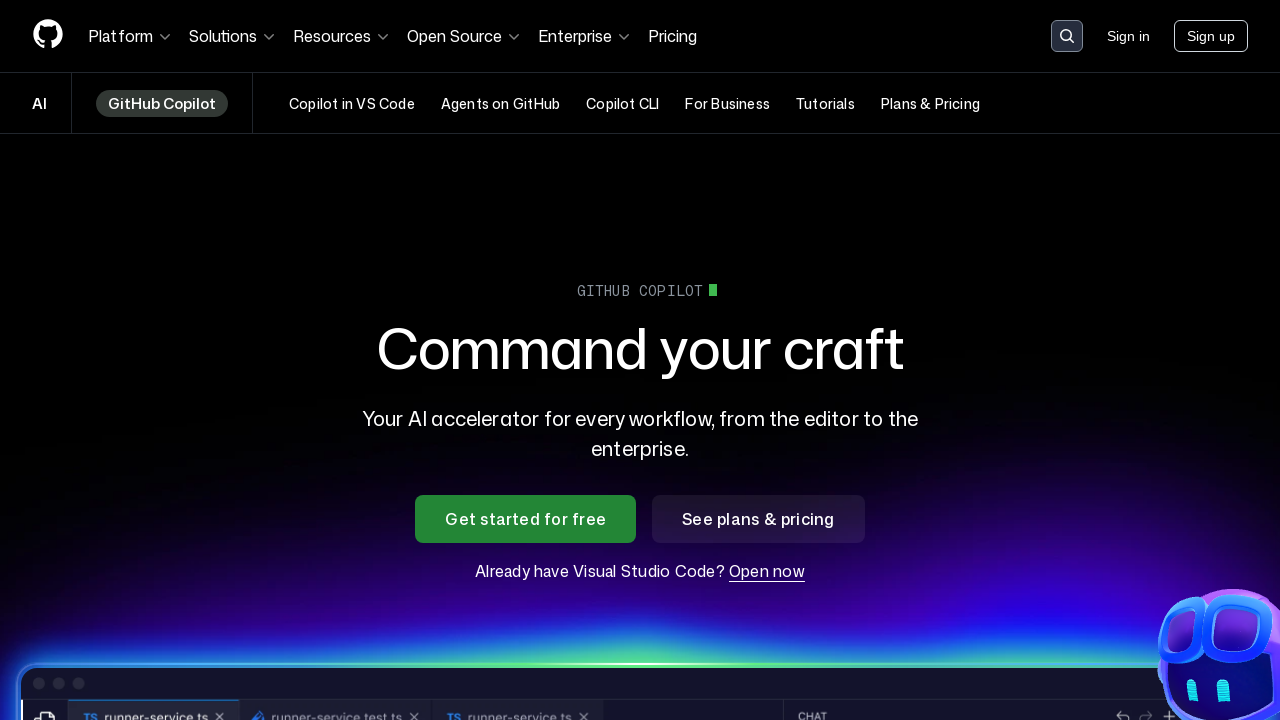

Waited for page to reach domcontentloaded state
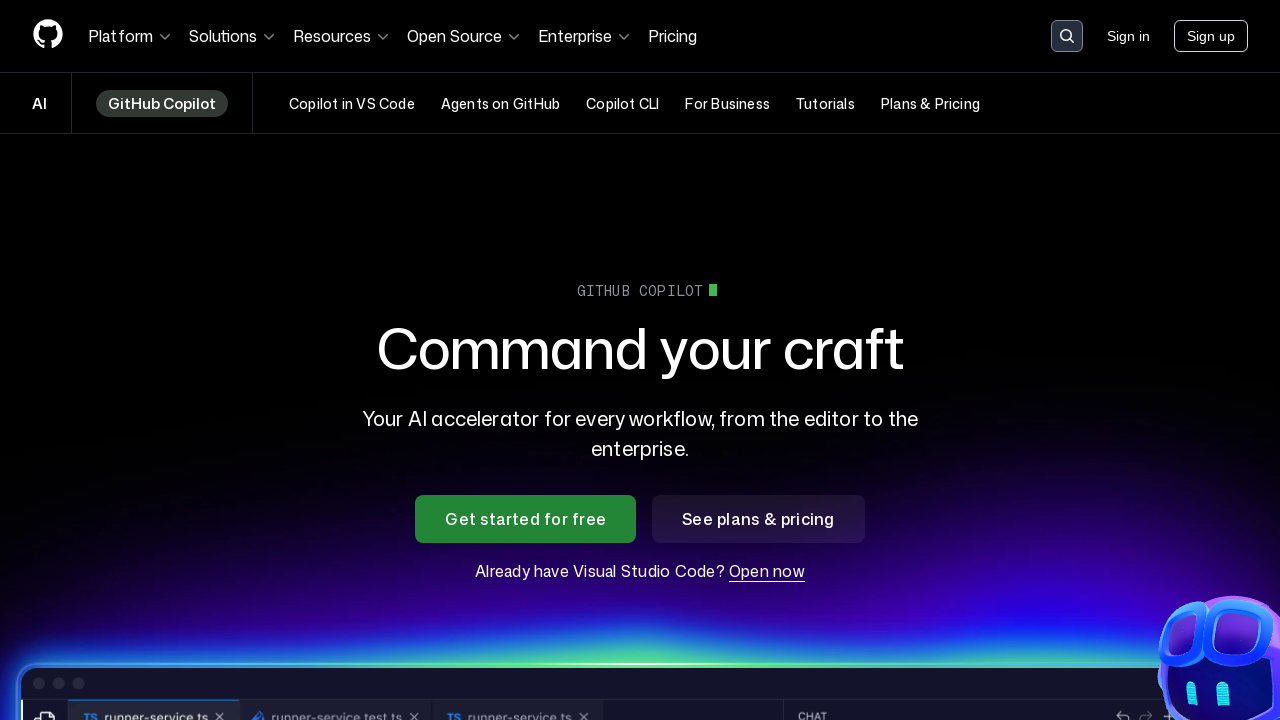

Verified page title contains 'GitHub Copilot'
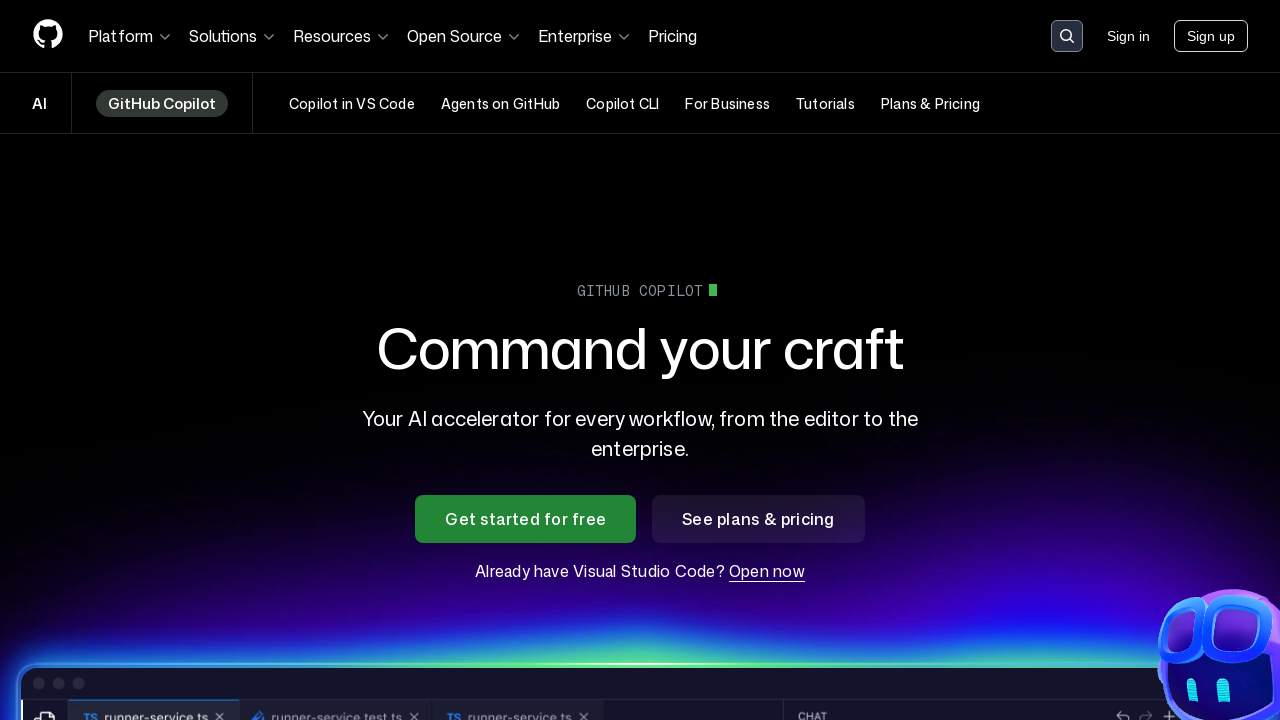

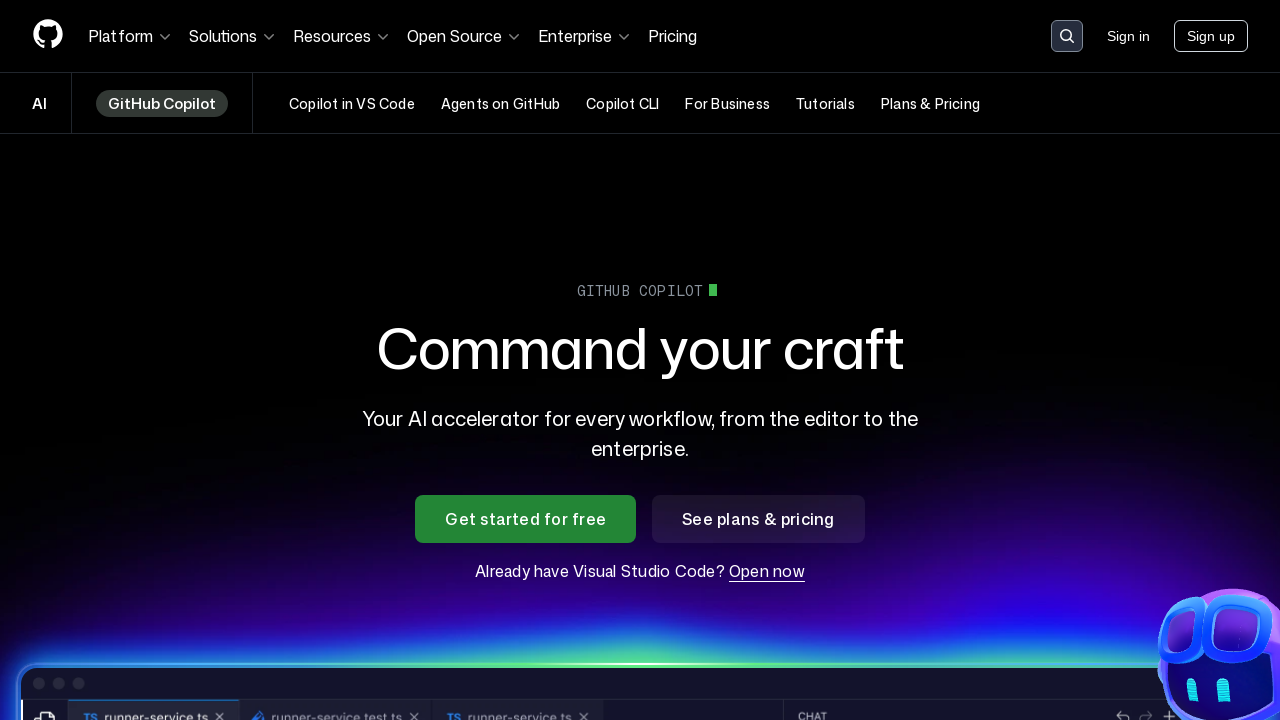